Reads a value from the page, calculates a result, scrolls to and fills a form with the calculated value, then interacts with checkbox and radio button before submitting

Starting URL: http://SunInJuly.github.io/execute_script.html

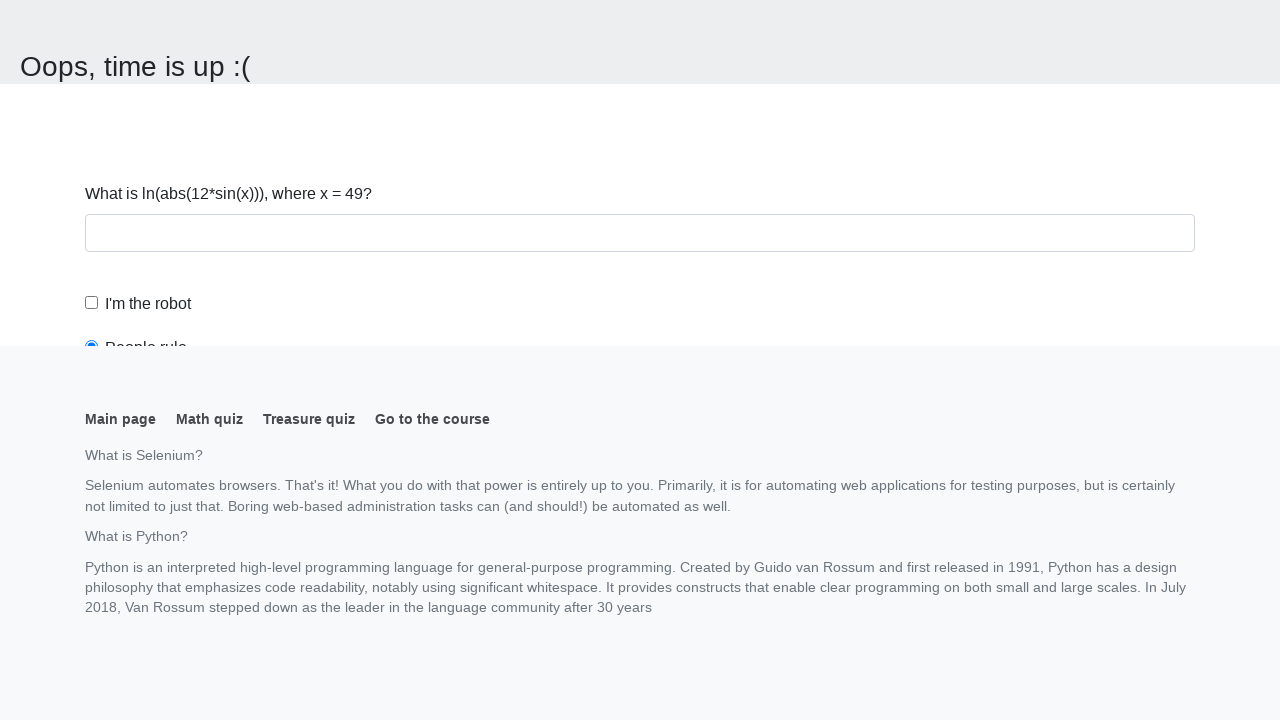

Navigated to http://SunInJuly.github.io/execute_script.html
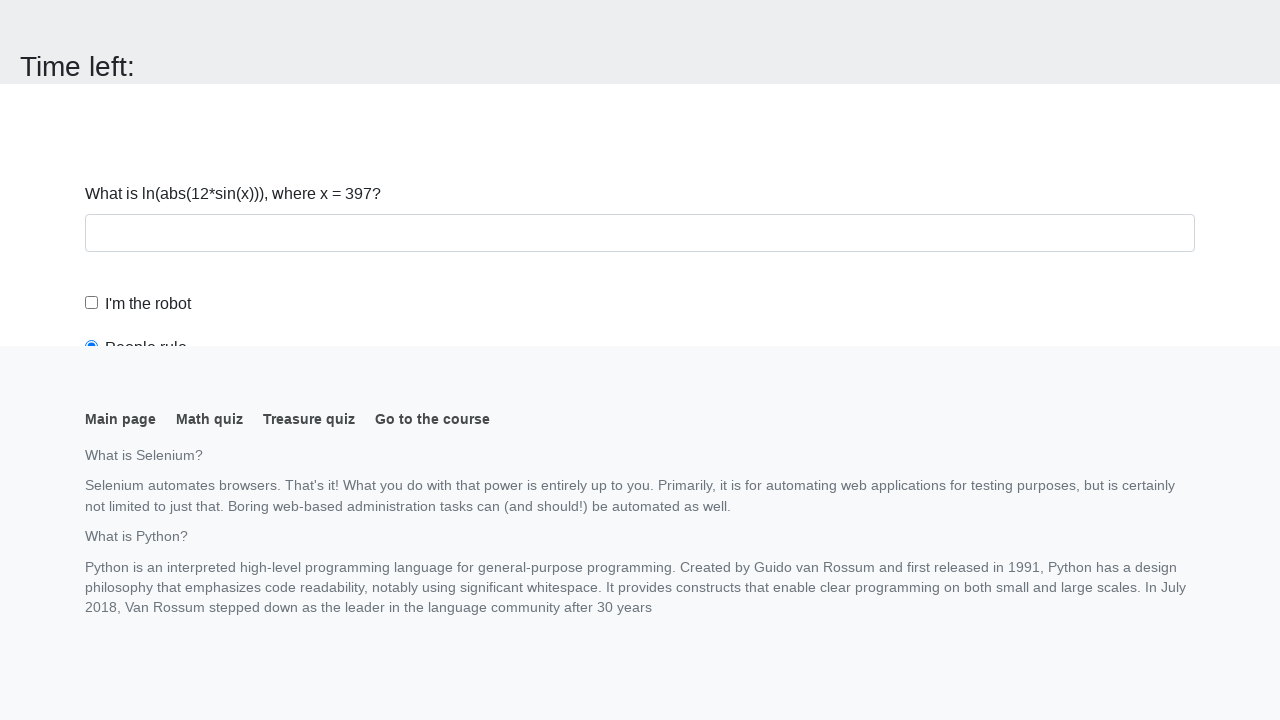

Read value from page: 397
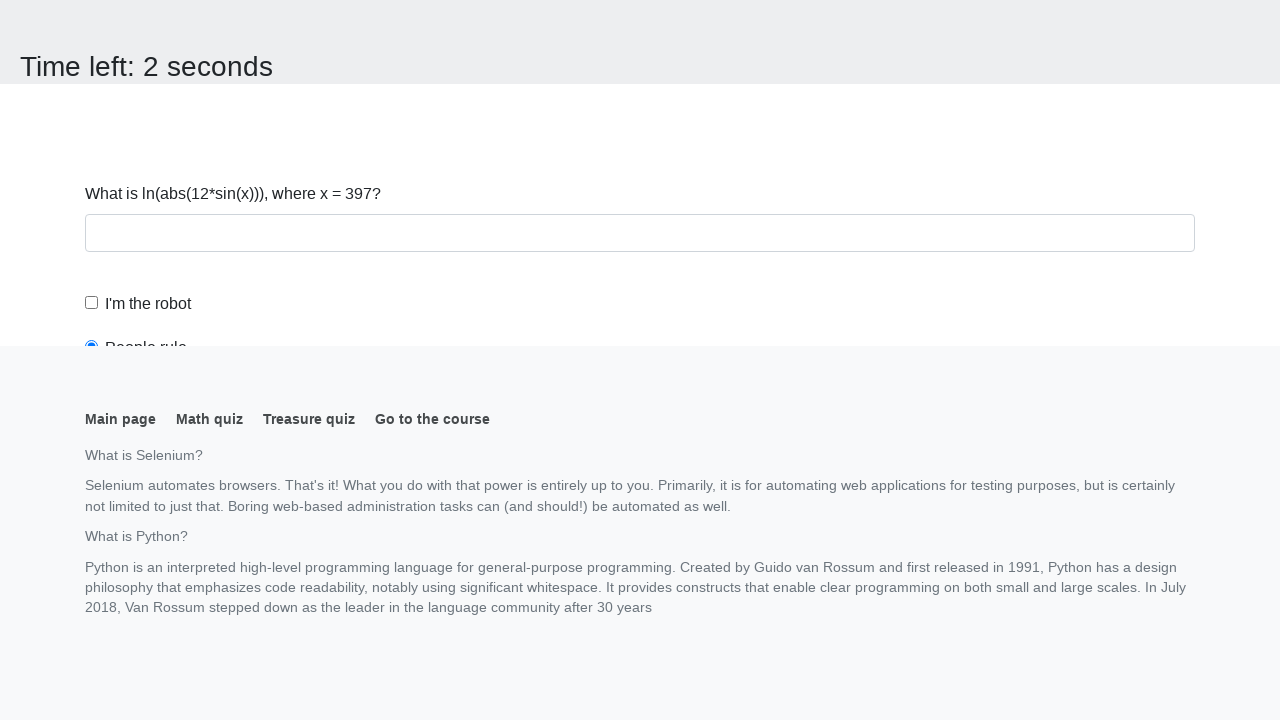

Calculated result: 2.3977501038595728
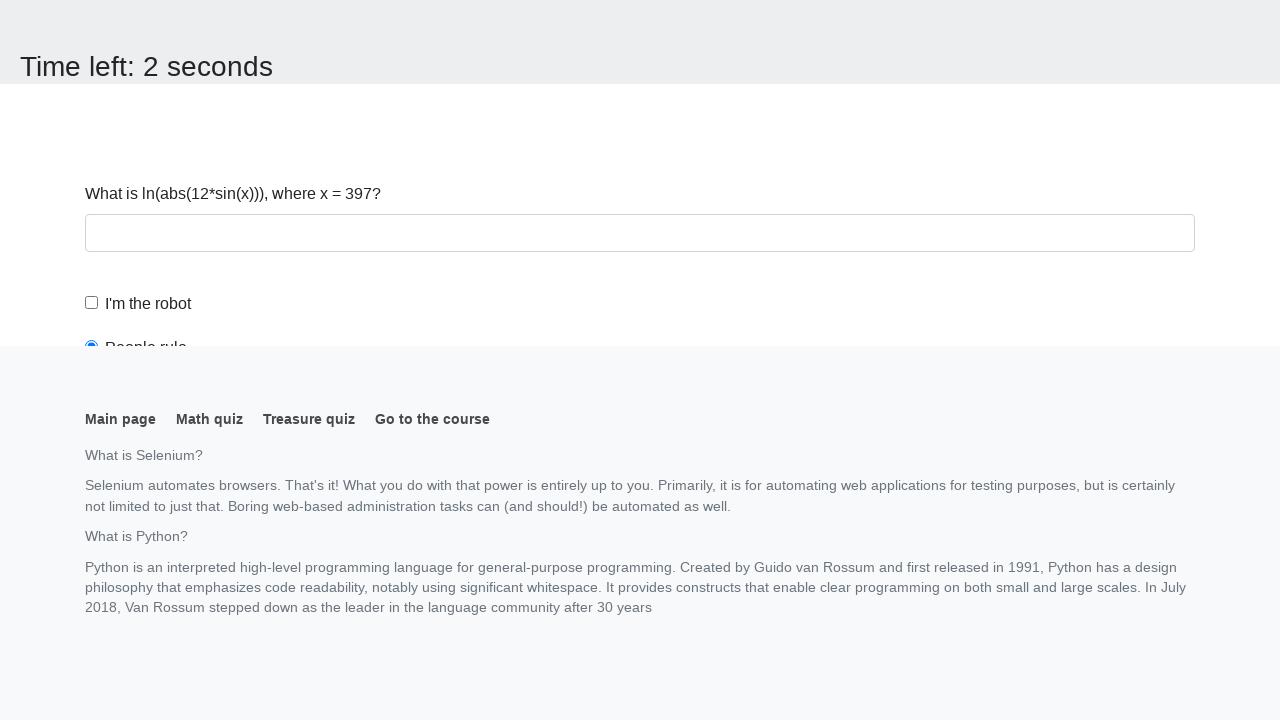

Scrolled to input field
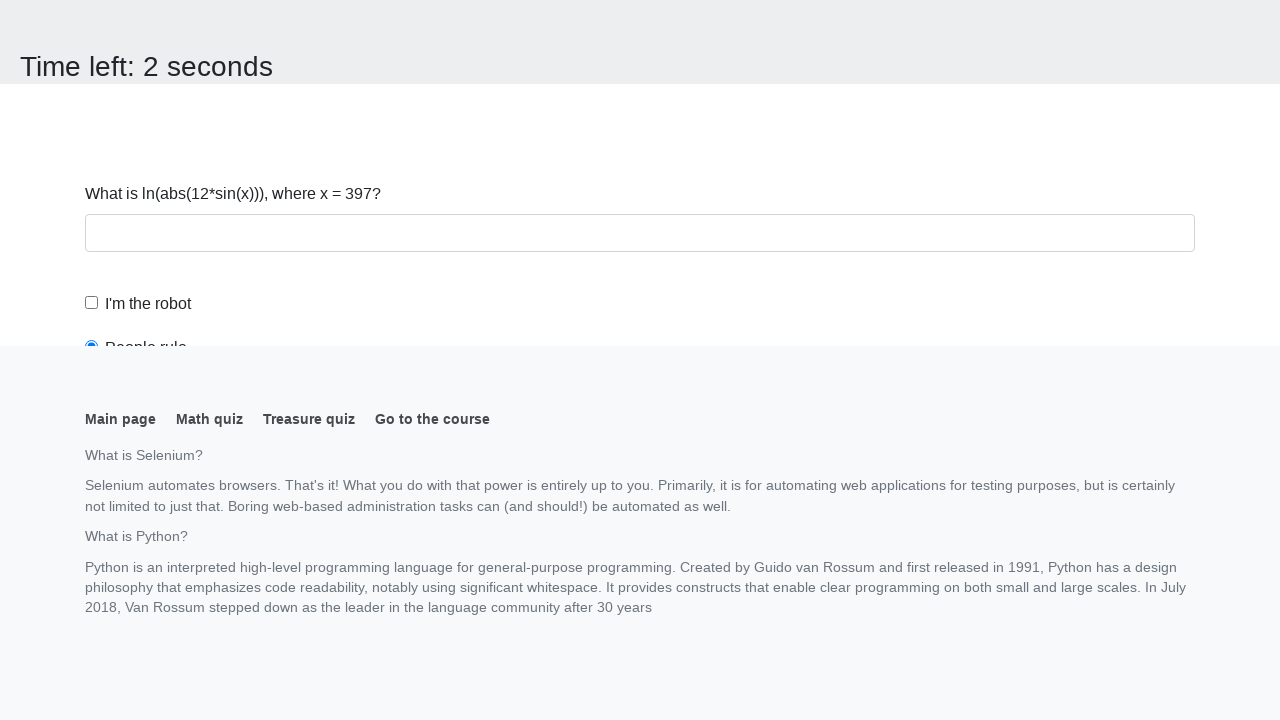

Filled form field with calculated value: 2.3977501038595728 on input.form-control
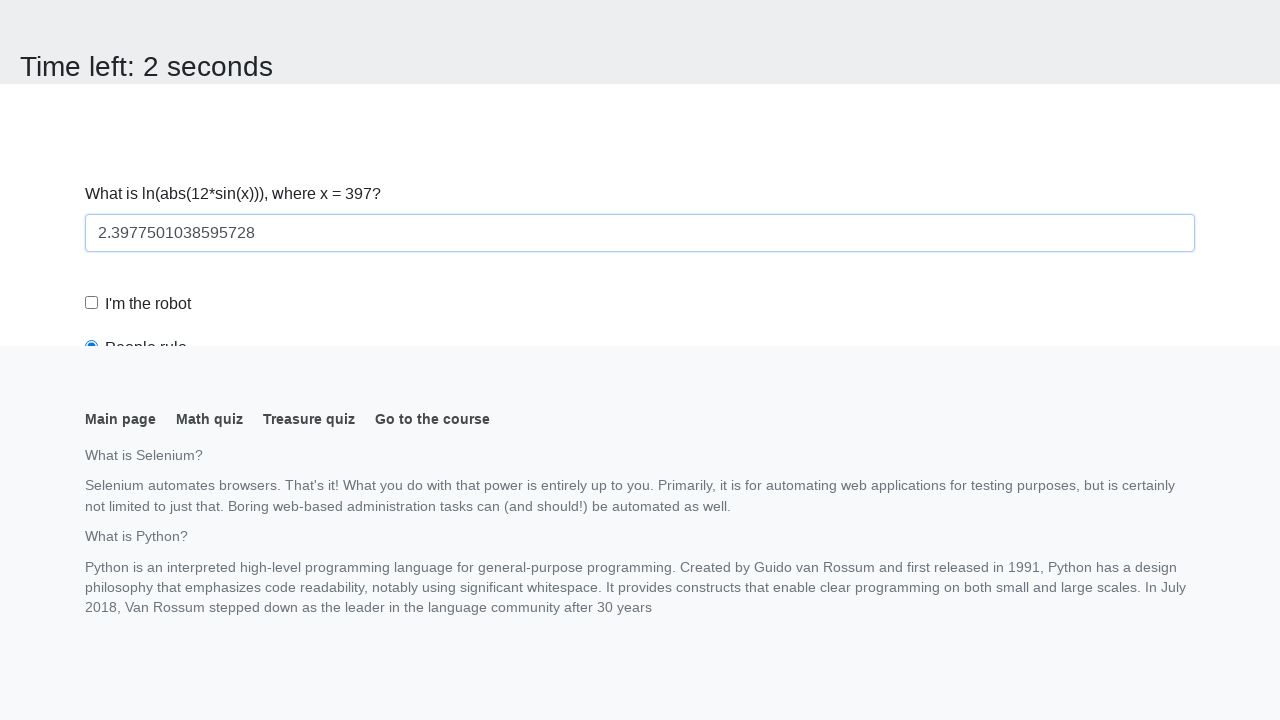

Clicked robot checkbox at (92, 303) on #robotCheckbox
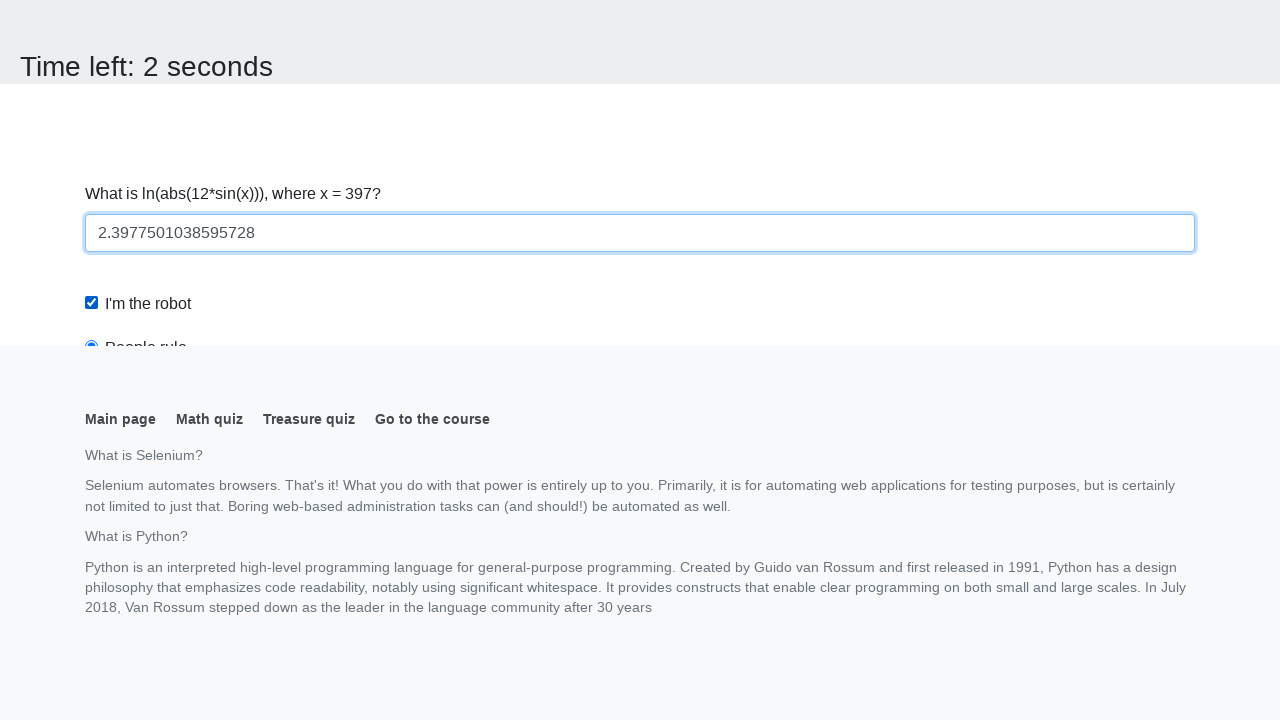

Clicked robots rule radio button at (92, 7) on #robotsRule
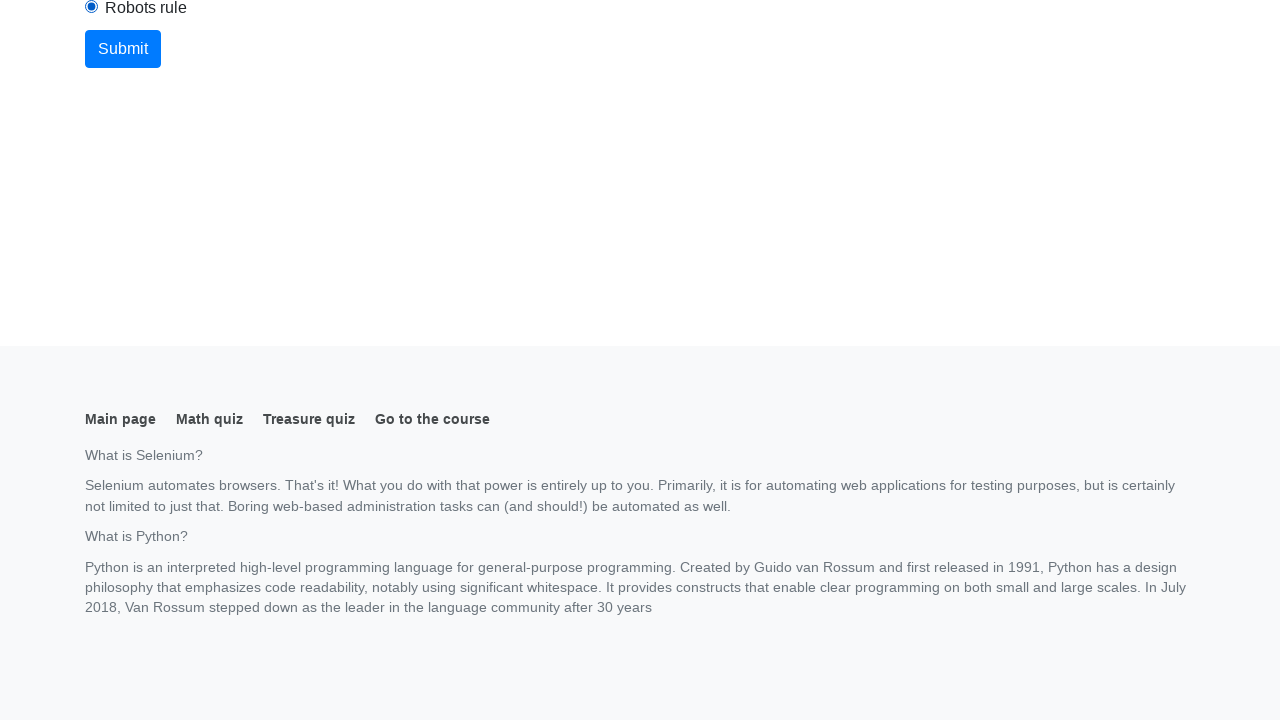

Clicked submit button at (123, 49) on button.btn
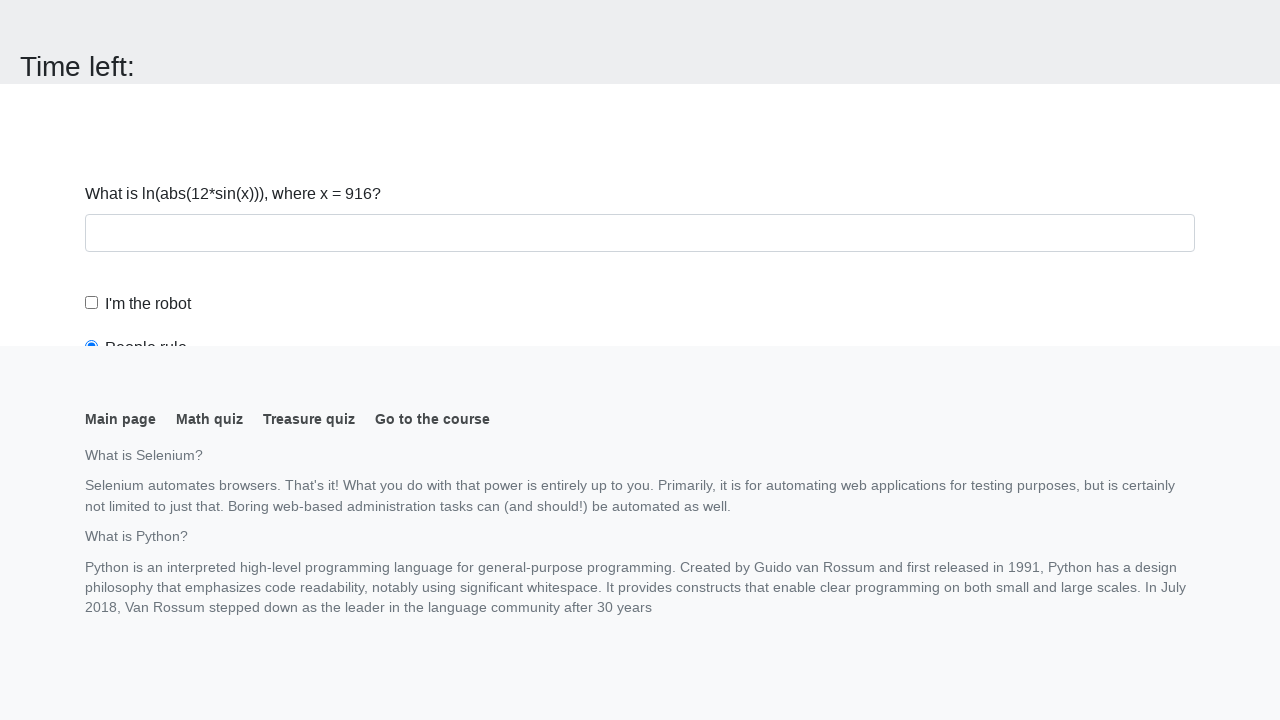

Waited 1000ms for result to appear
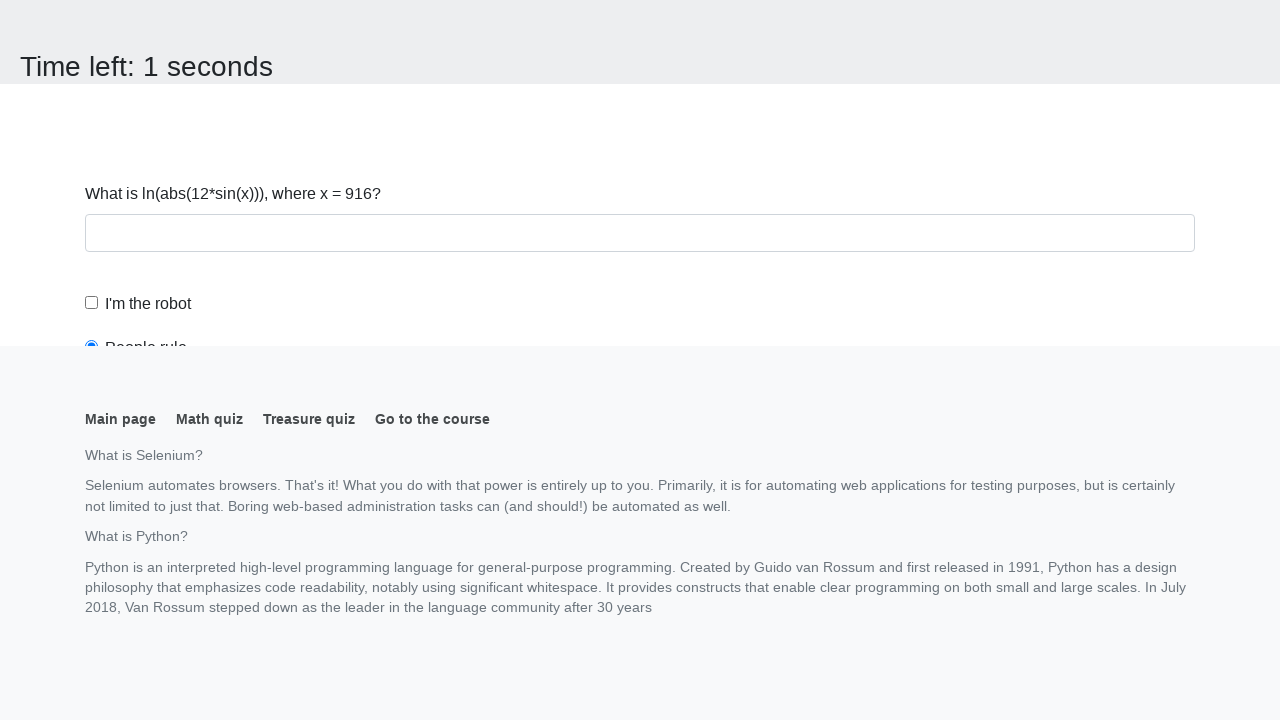

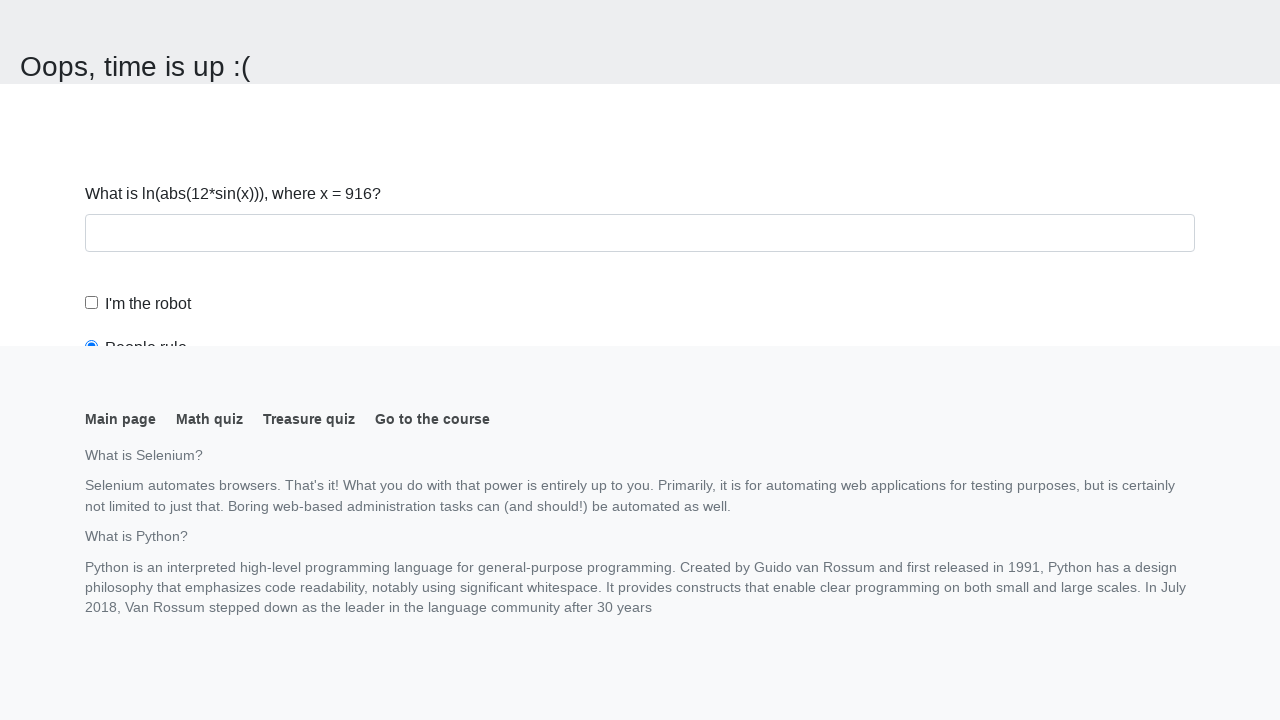